Tests setting a date value in a date picker field using JavaScript execution to directly set the input value

Starting URL: https://seleniumpractise.blogspot.com/2016/08/how-to-handle-calendar-in-selenium.html

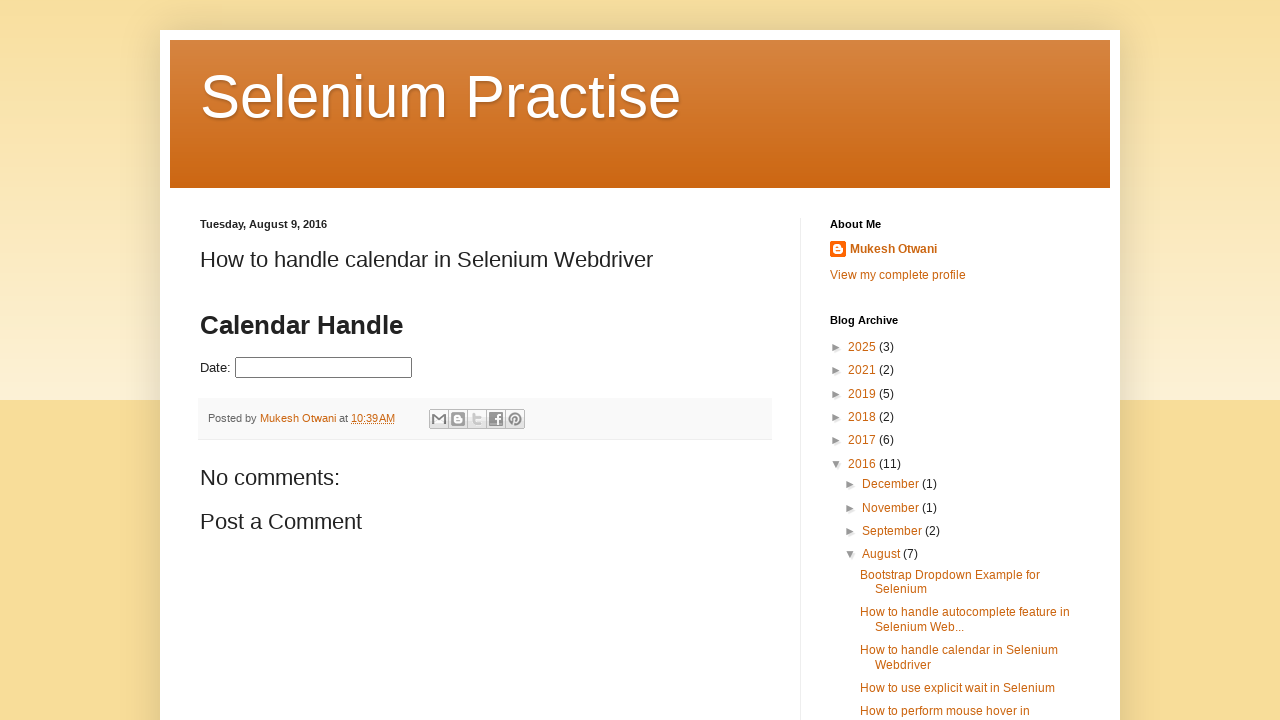

Used JavaScript to set date picker value to 03/15/2024
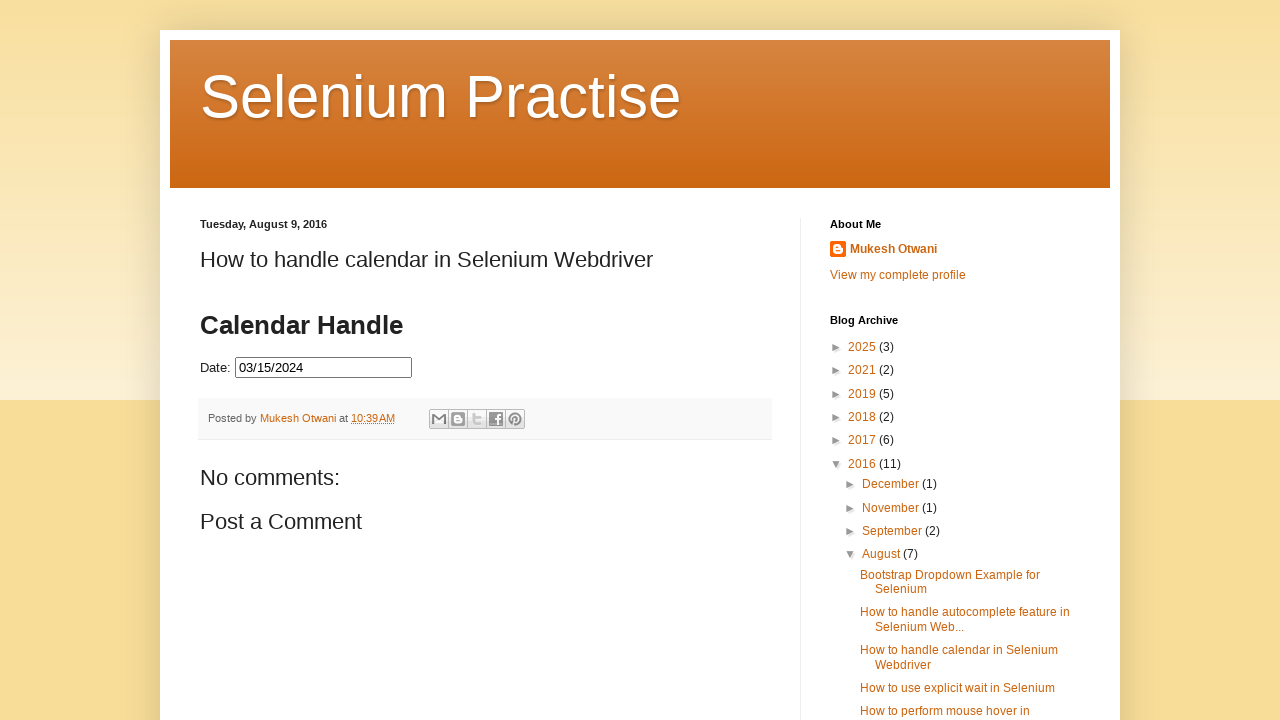

Verified that date picker value was successfully set to 03/15/2024
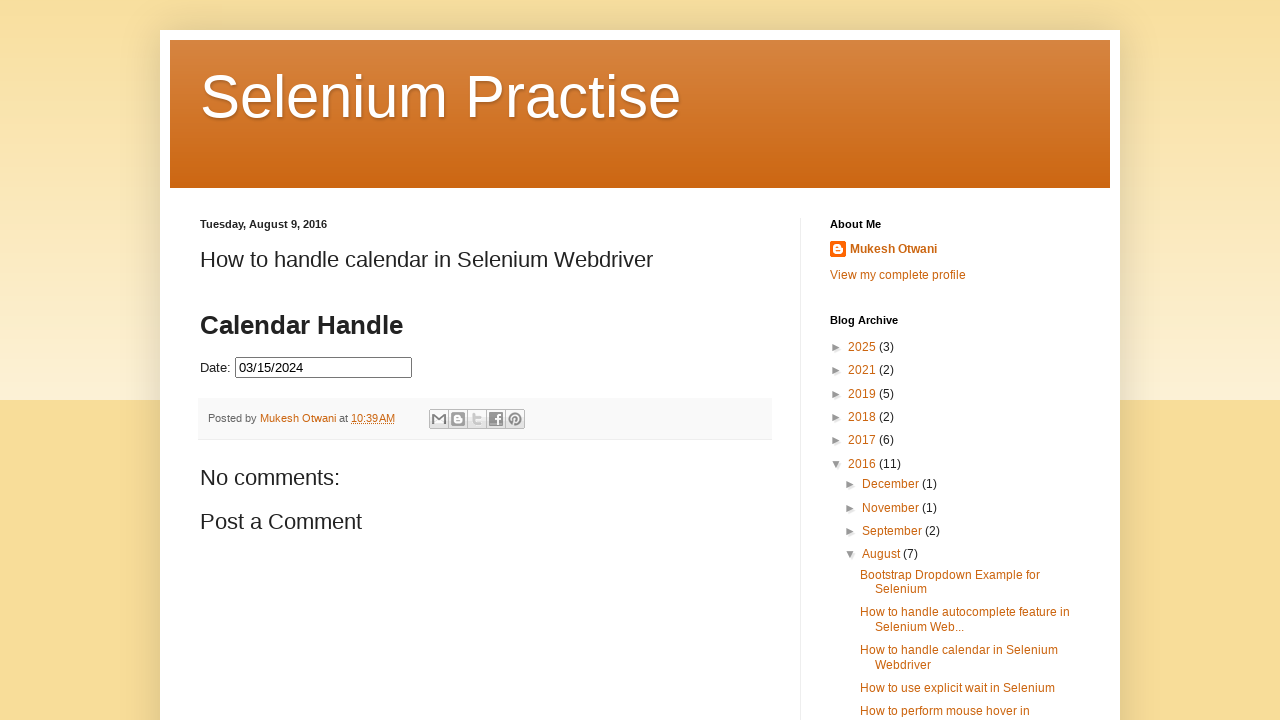

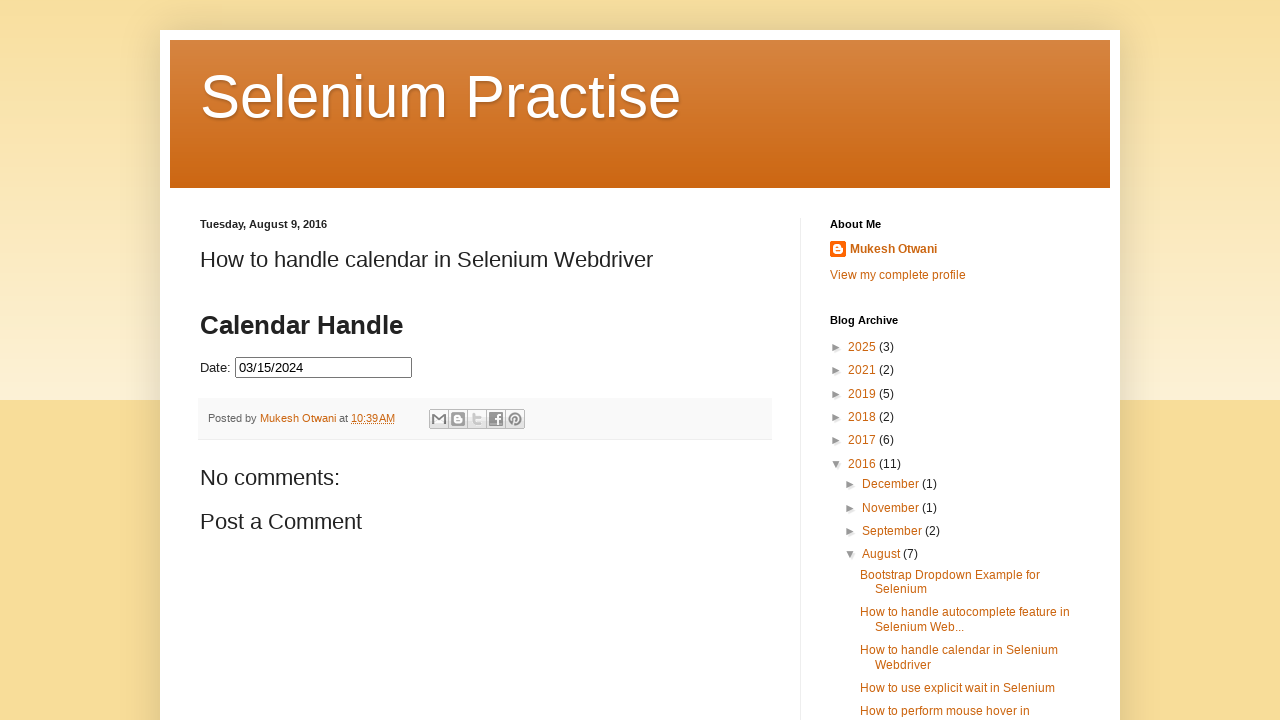